Tests multi-select dropdown functionality by selecting options using different methods: visible text, index, and value

Starting URL: https://www.letskodeit.com/practice

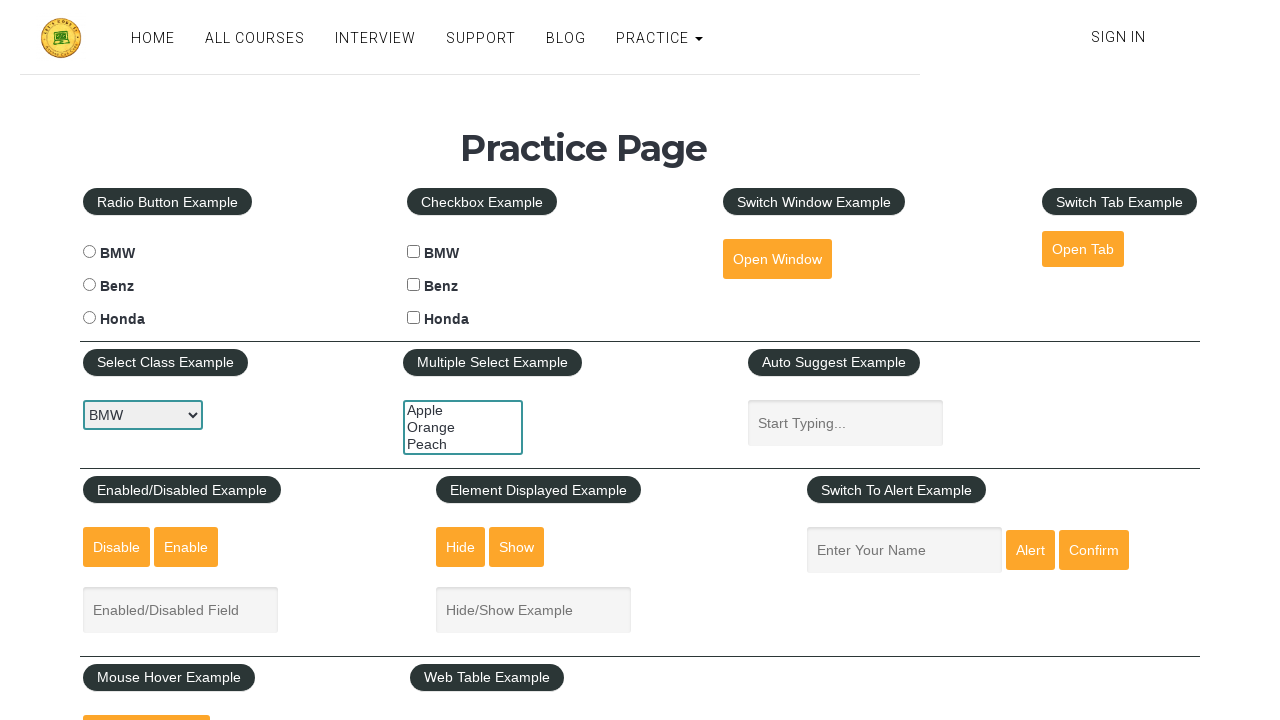

Located the multi-select dropdown element
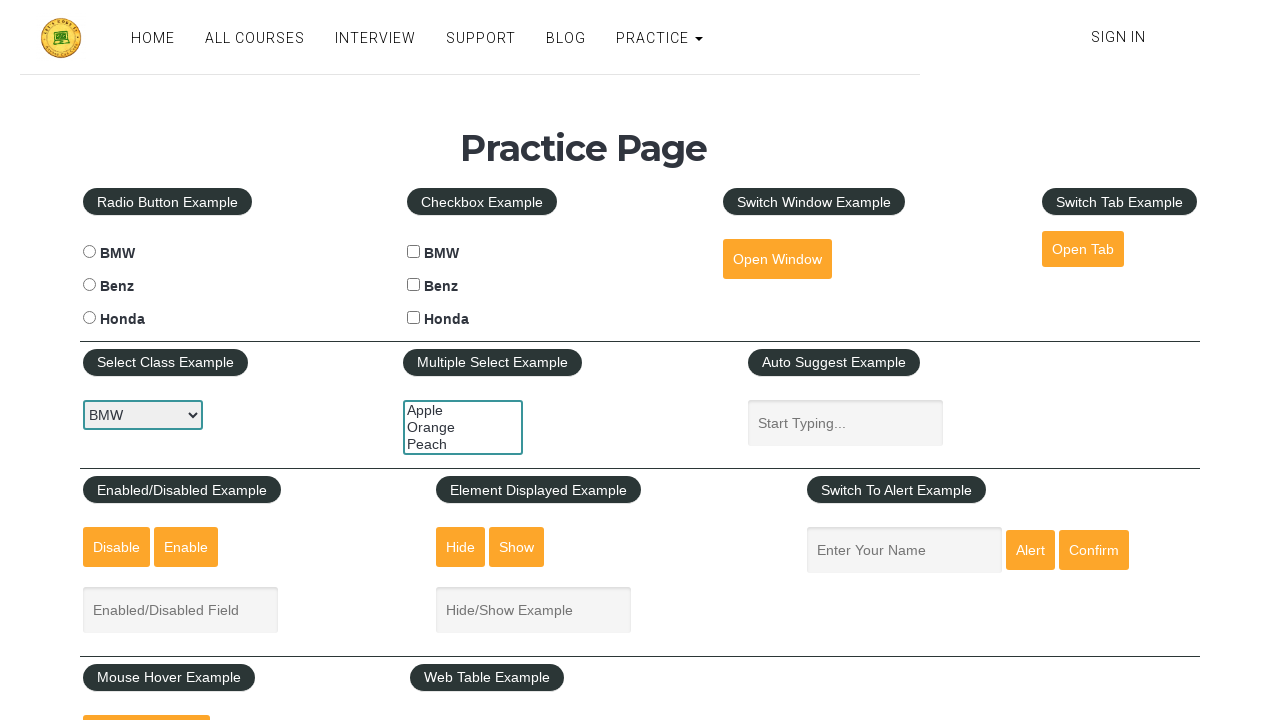

Selected 'Apple' option by visible text on #multiple-select-example
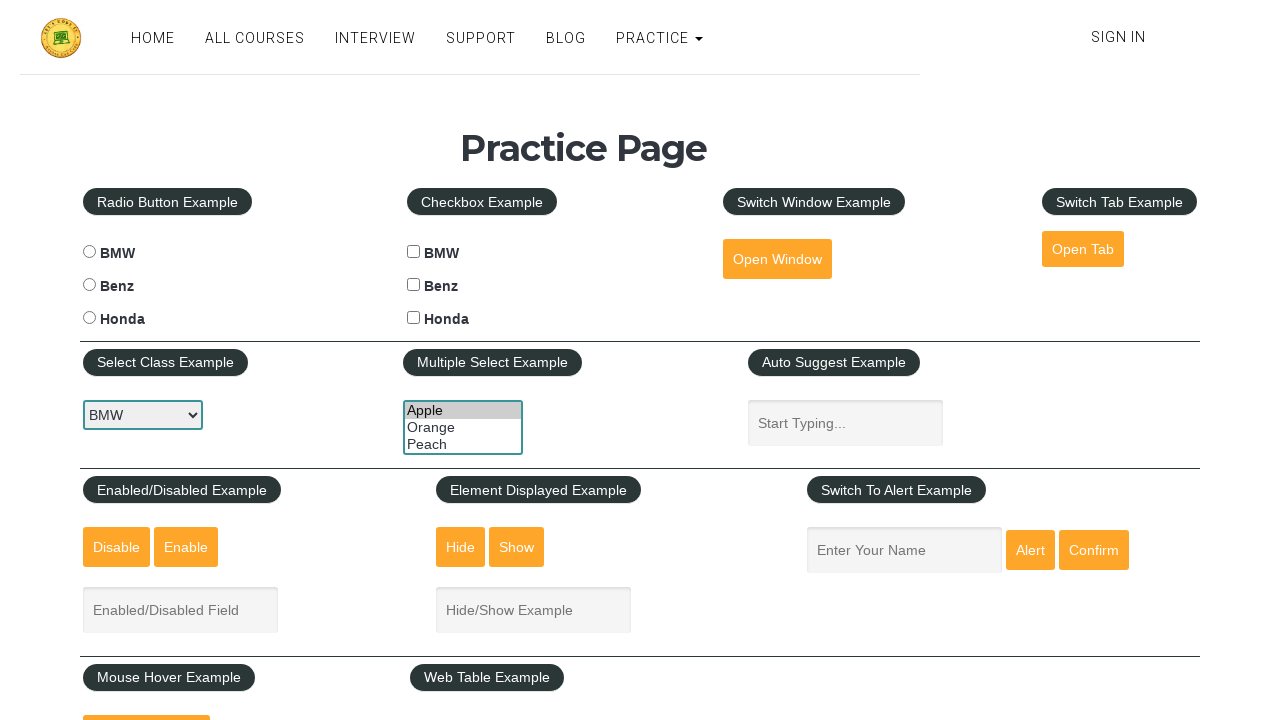

Selected option at index 1 (Orange) on #multiple-select-example
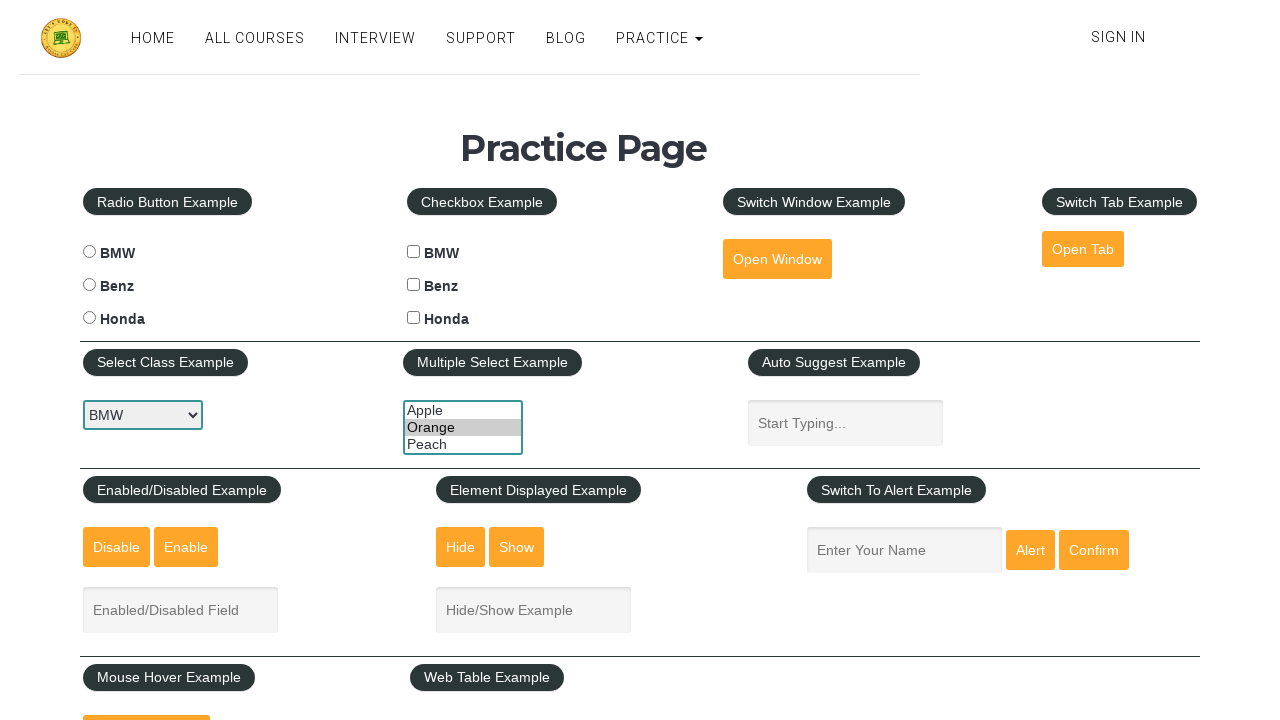

Selected 'peach' option by value on #multiple-select-example
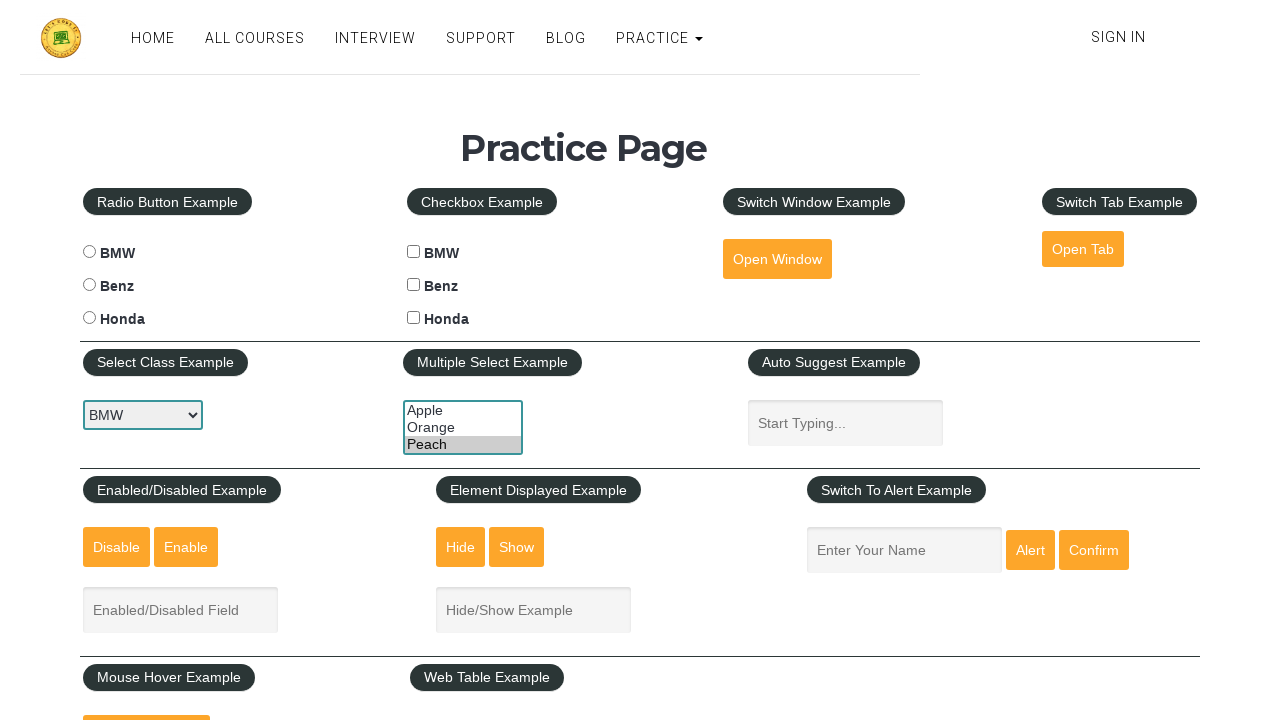

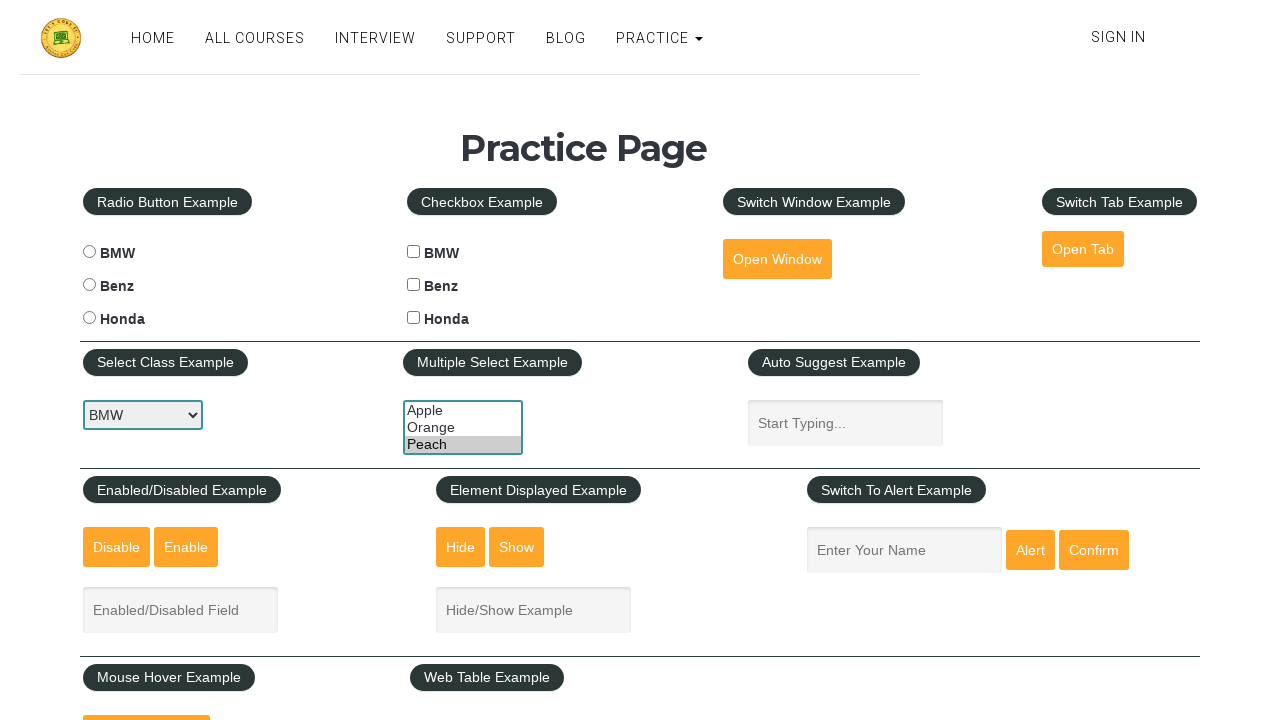